Tests page navigation by visiting a WordPress blog and clicking on a link to navigate to an article about TestNG Group Tests, then verifies the page title.

Starting URL: https://seleniumatfingertips.wordpress.com/

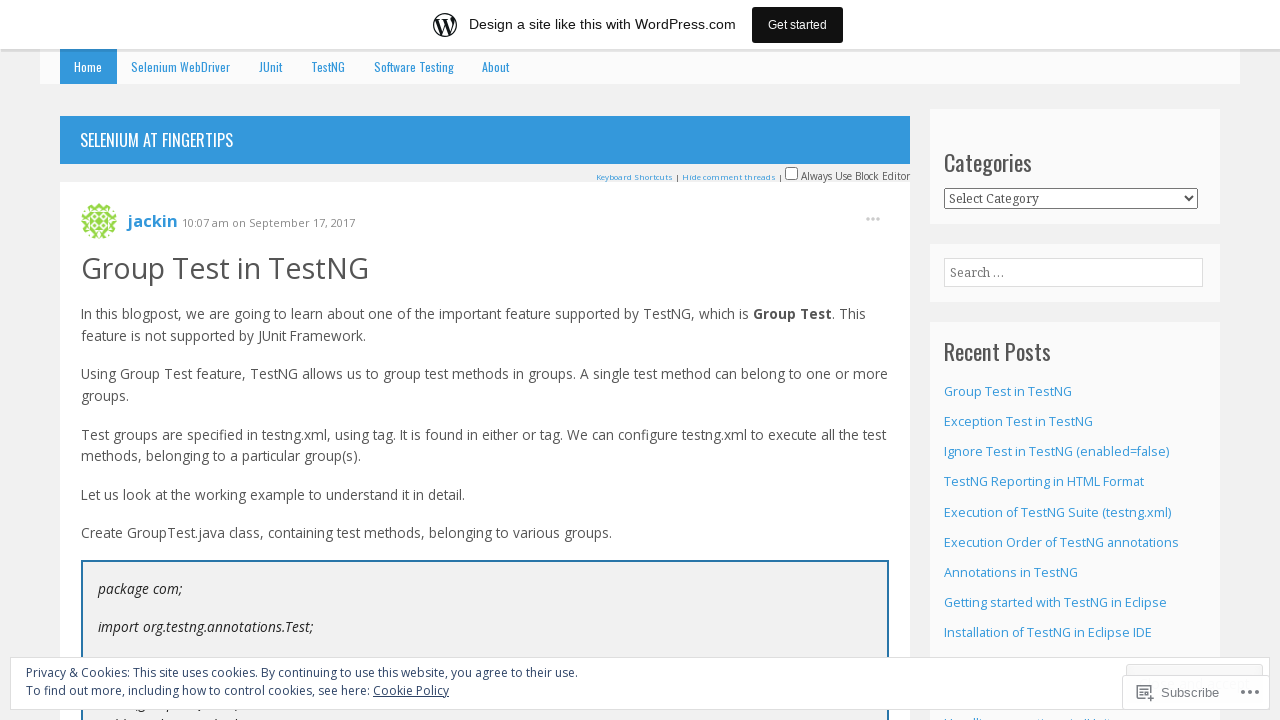

Navigated to WordPress blog homepage
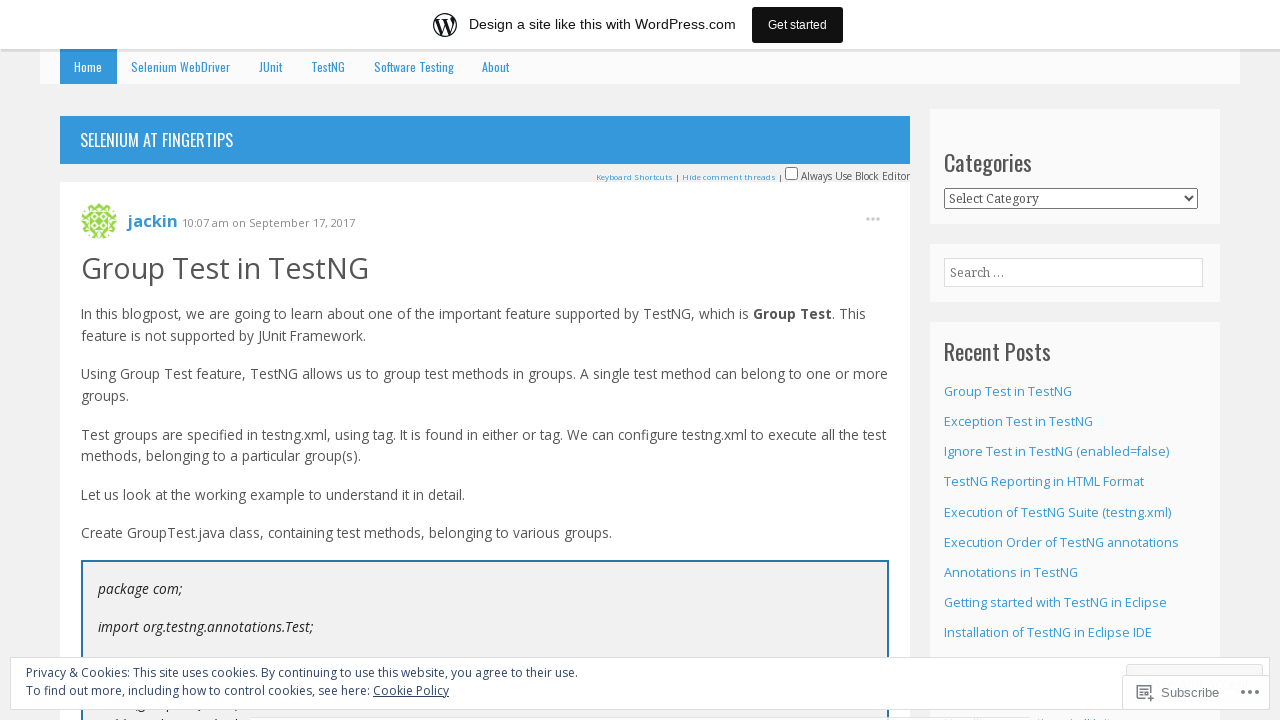

Clicked on 'Group Test in TestNG' link at (225, 267) on a:has-text('Group Test in TestNG')
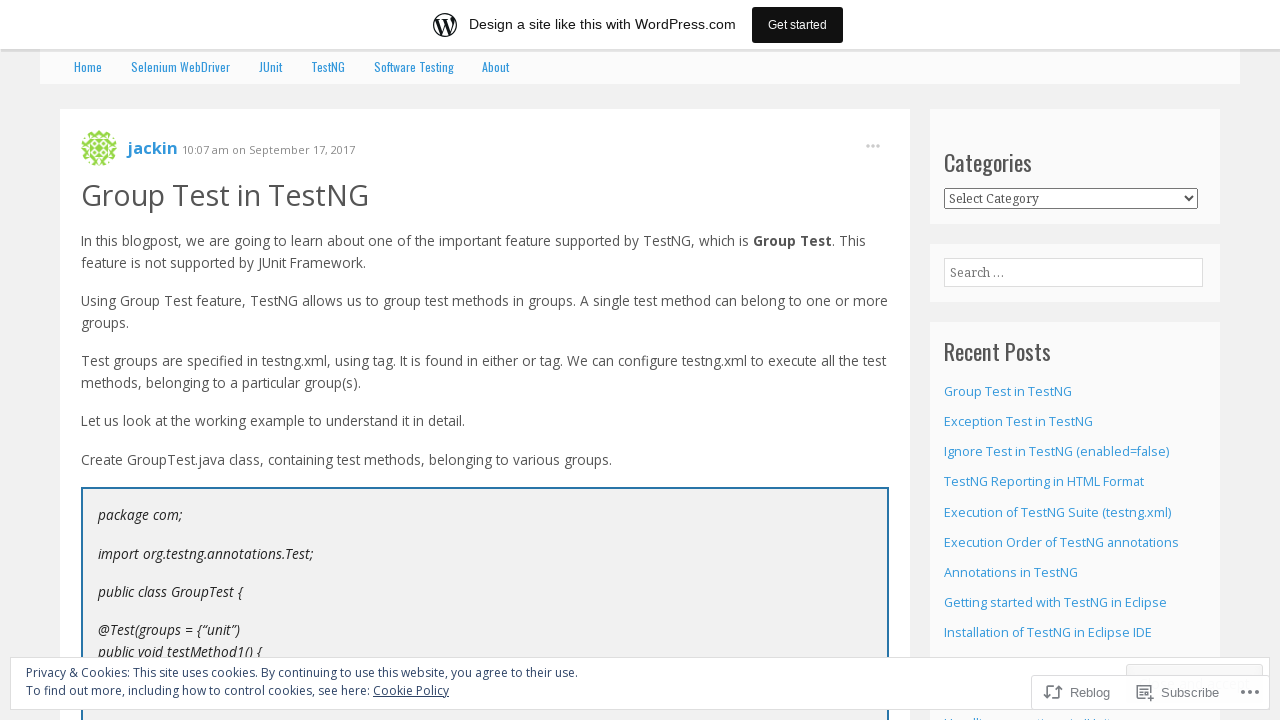

Page load completed
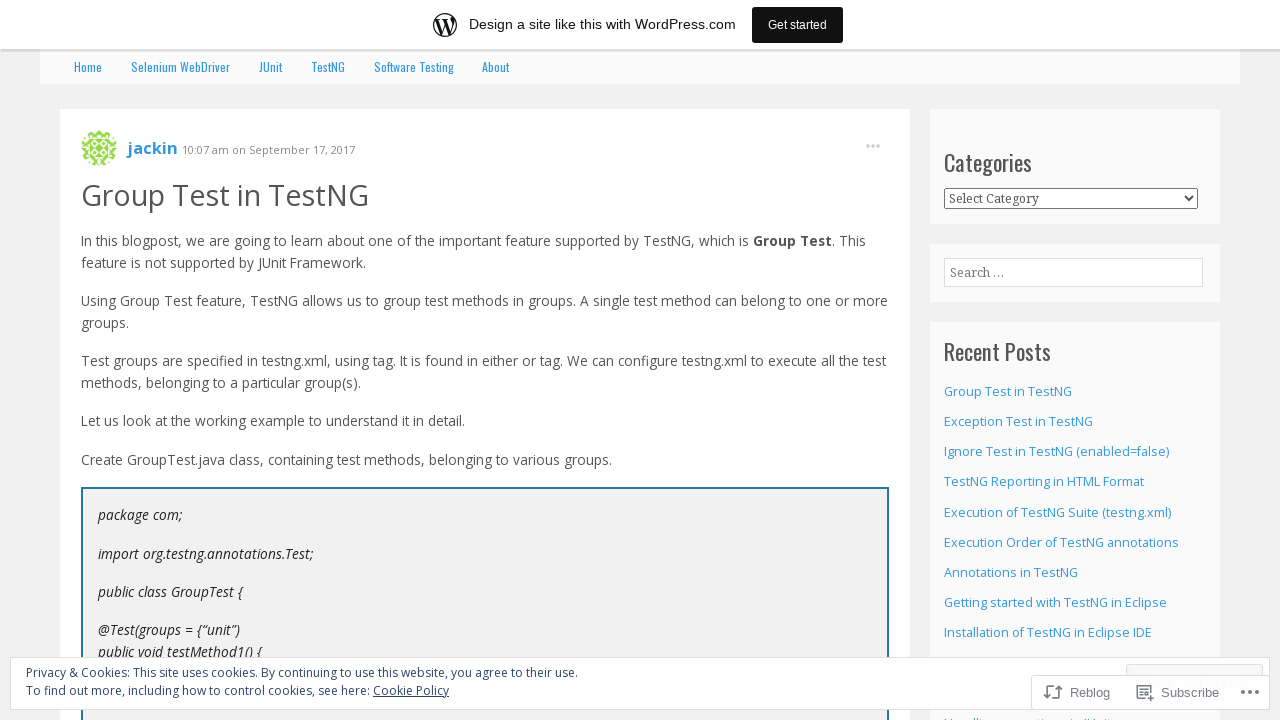

Verified page title is 'Group Test in TestNG | Selenium at Fingertips'
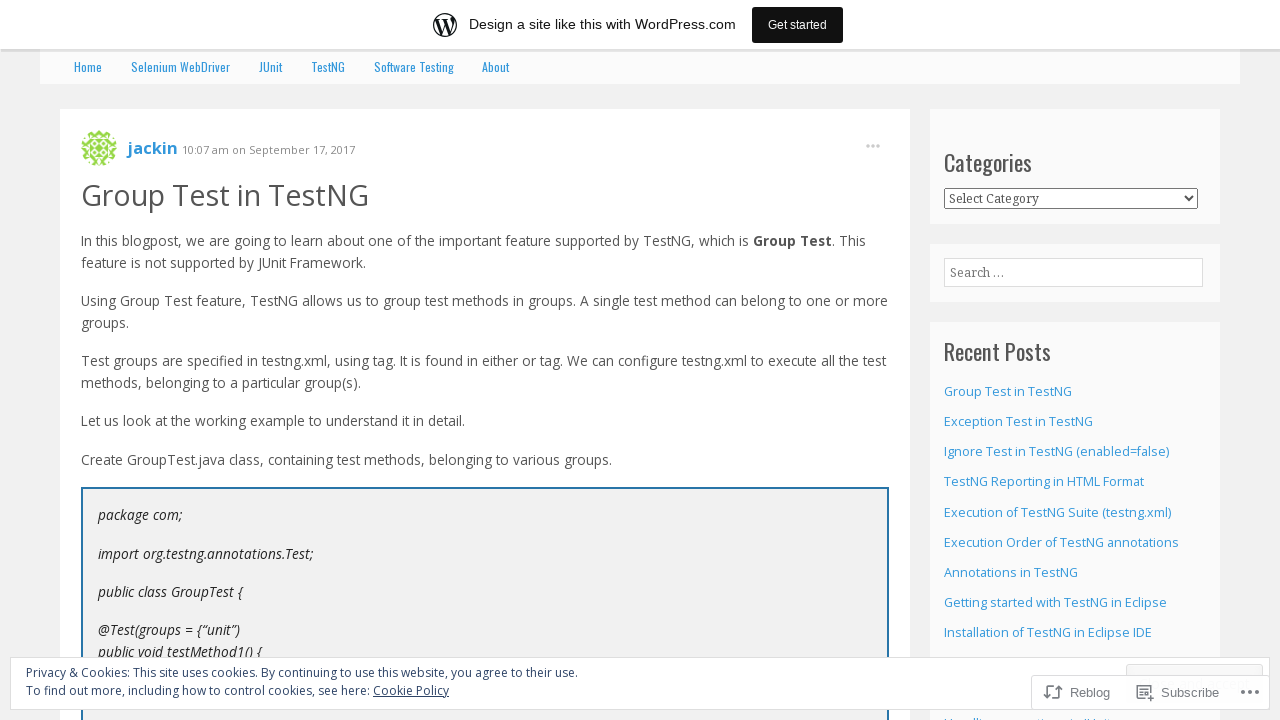

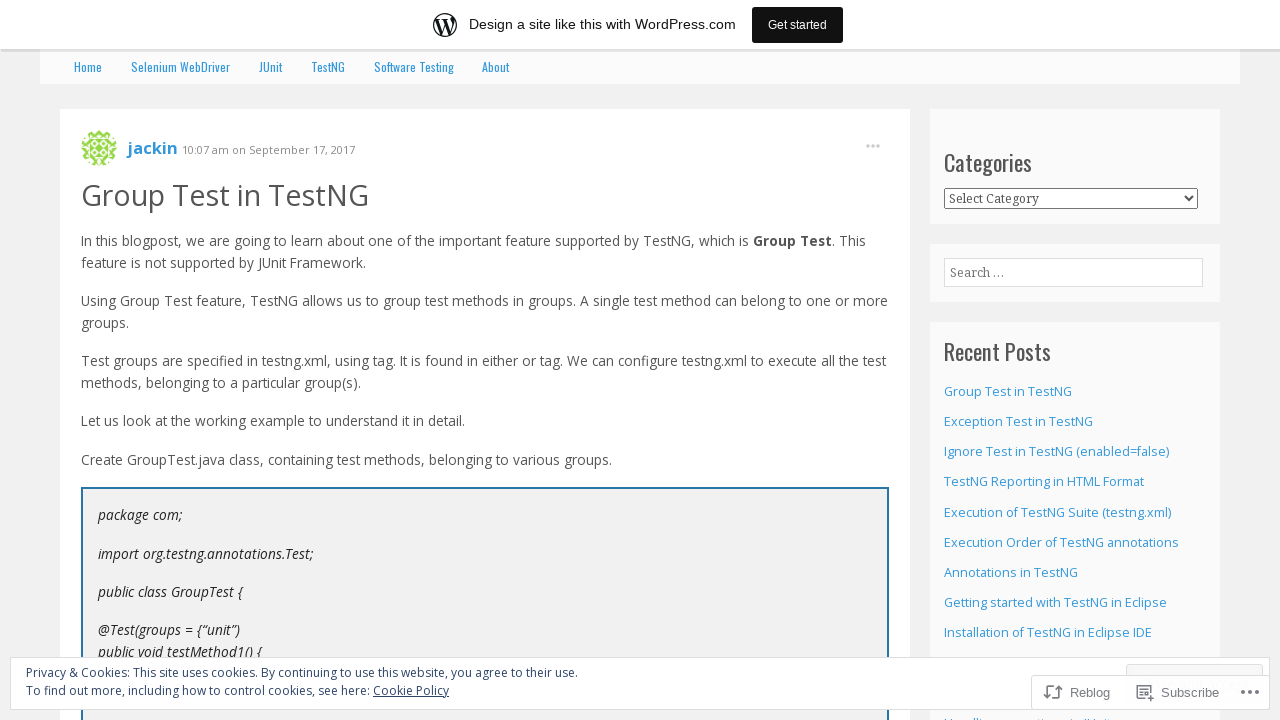